Navigates to the Selenium documentation website and performs a scroll down operation on the page

Starting URL: https://www.selenium.dev/

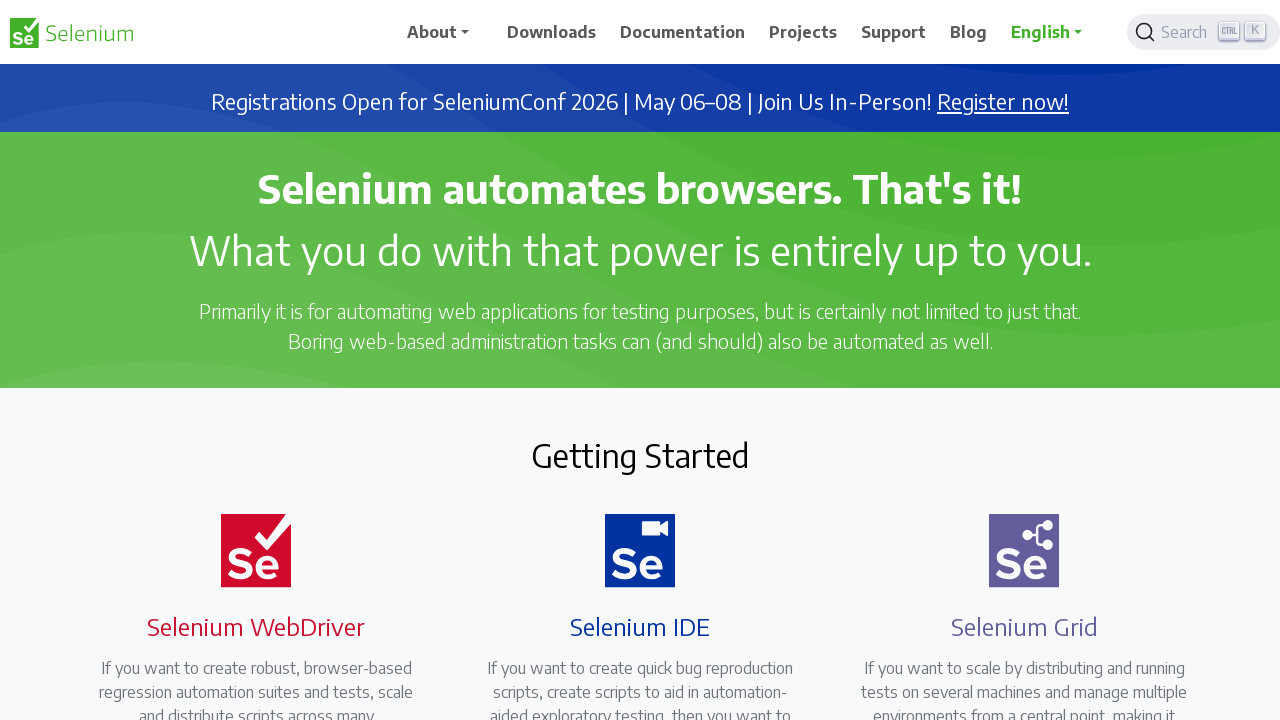

Navigated to Selenium documentation website
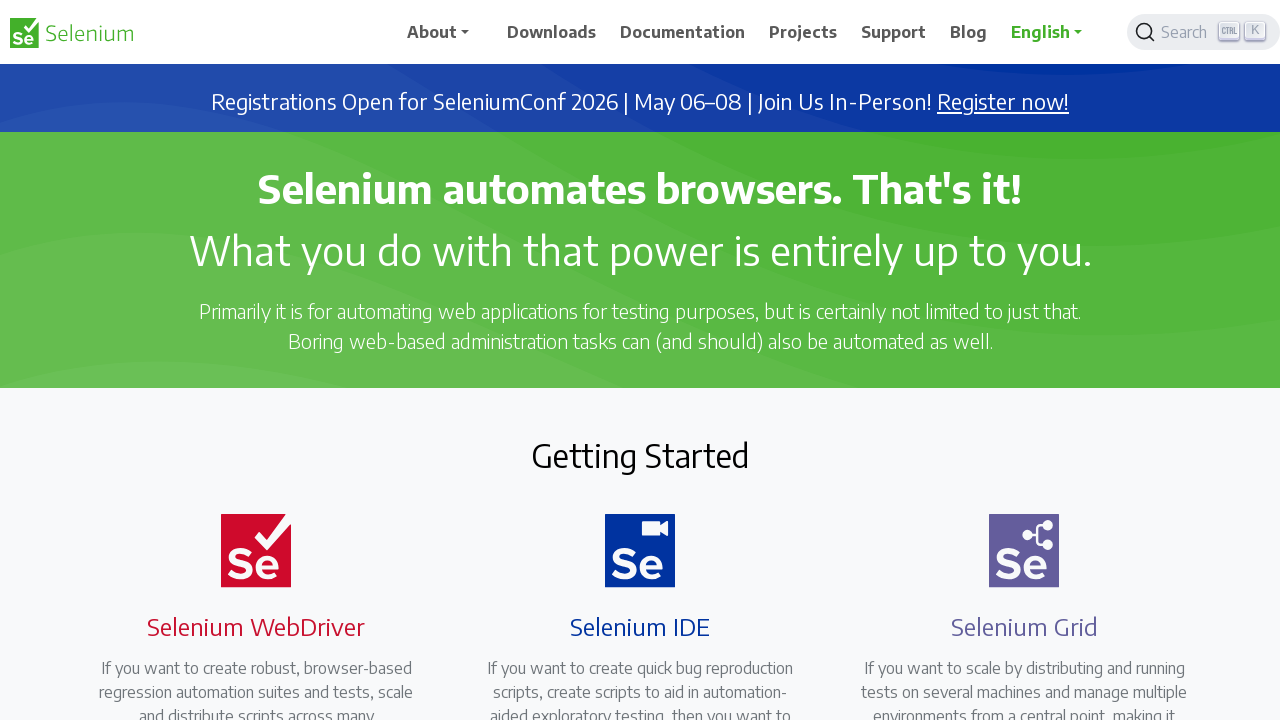

Scrolled down the page by 500 pixels
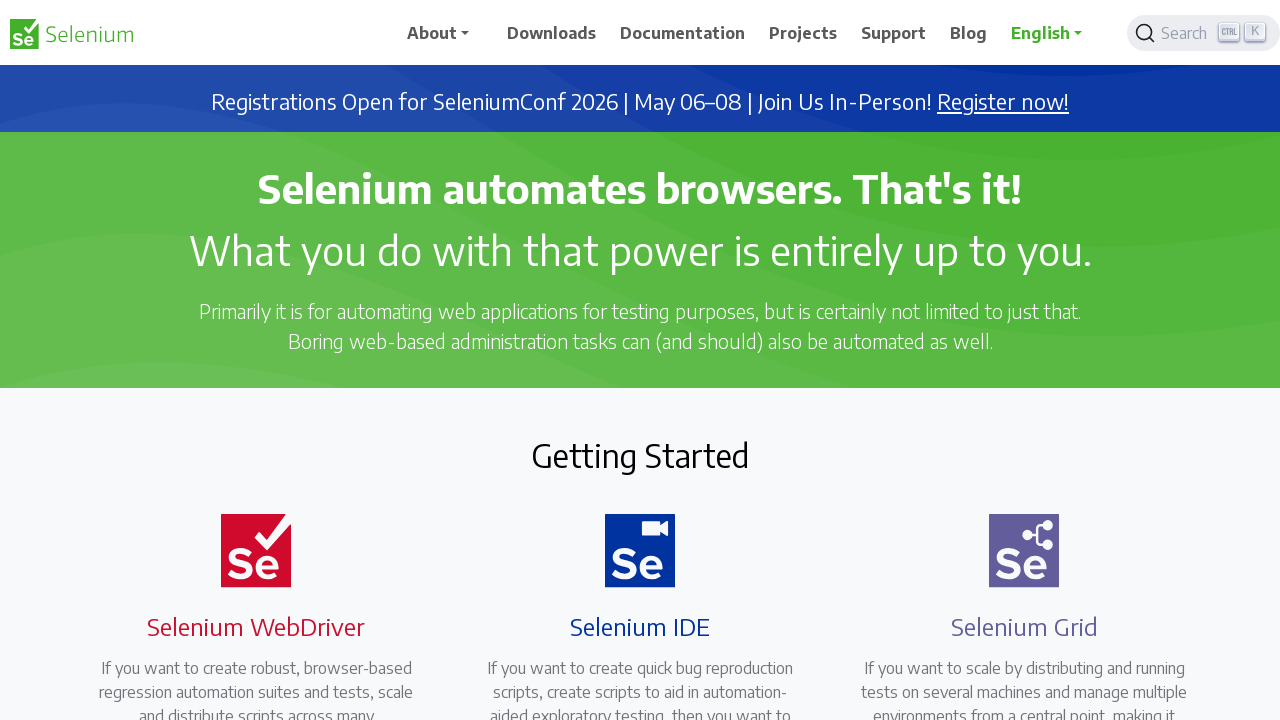

Waited 2 seconds for scroll effect to complete
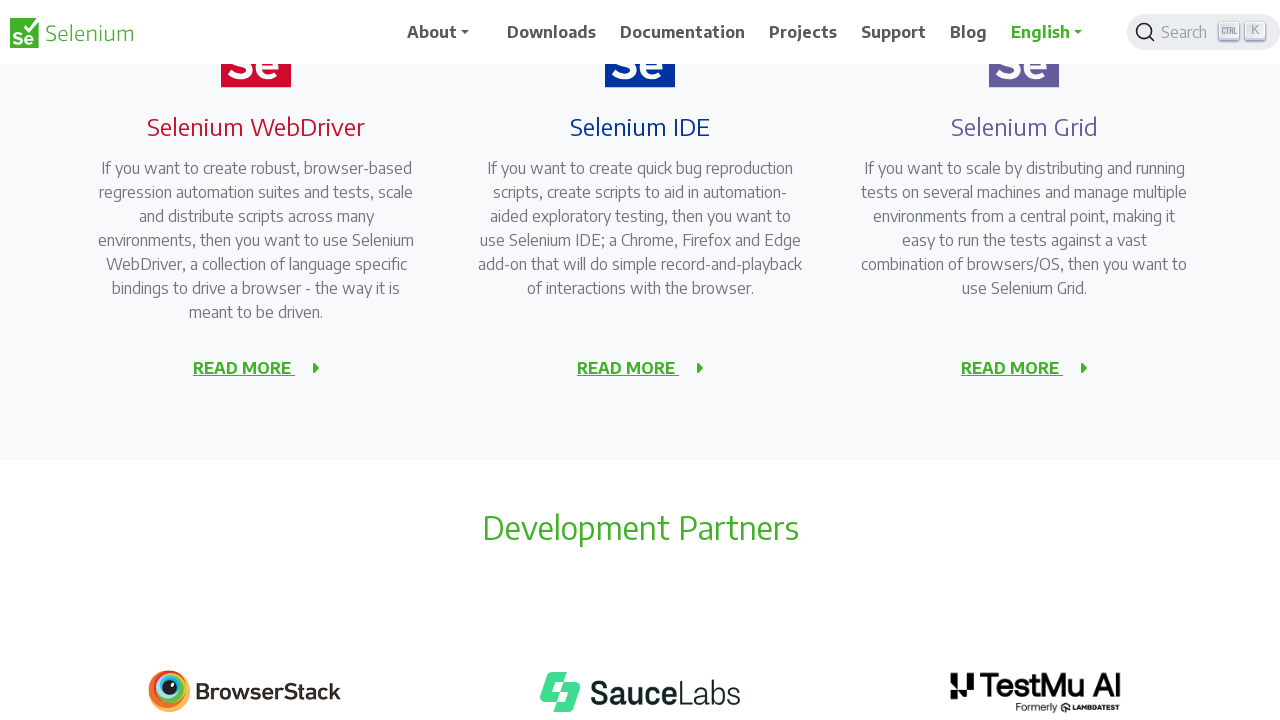

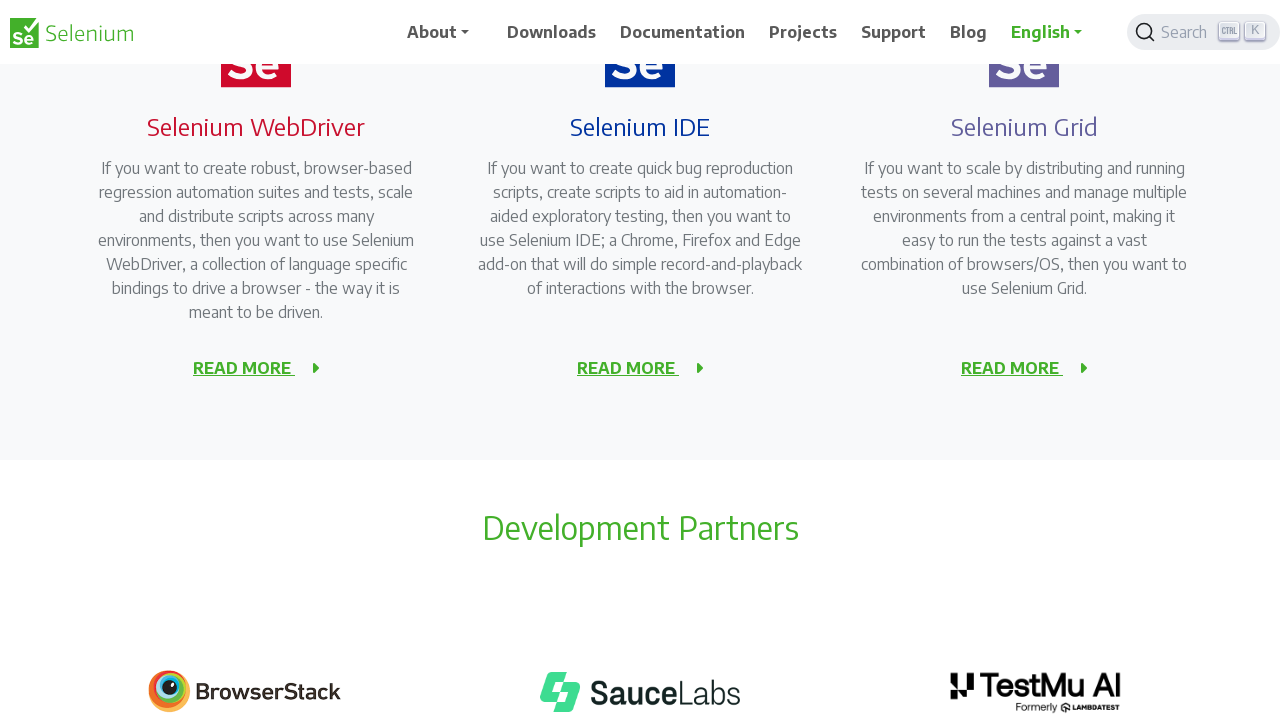